Tests double-click functionality on a test automation practice page by entering text into an input field and double-clicking a "Copy Text" button

Starting URL: https://testautomationpractice.blogspot.com/

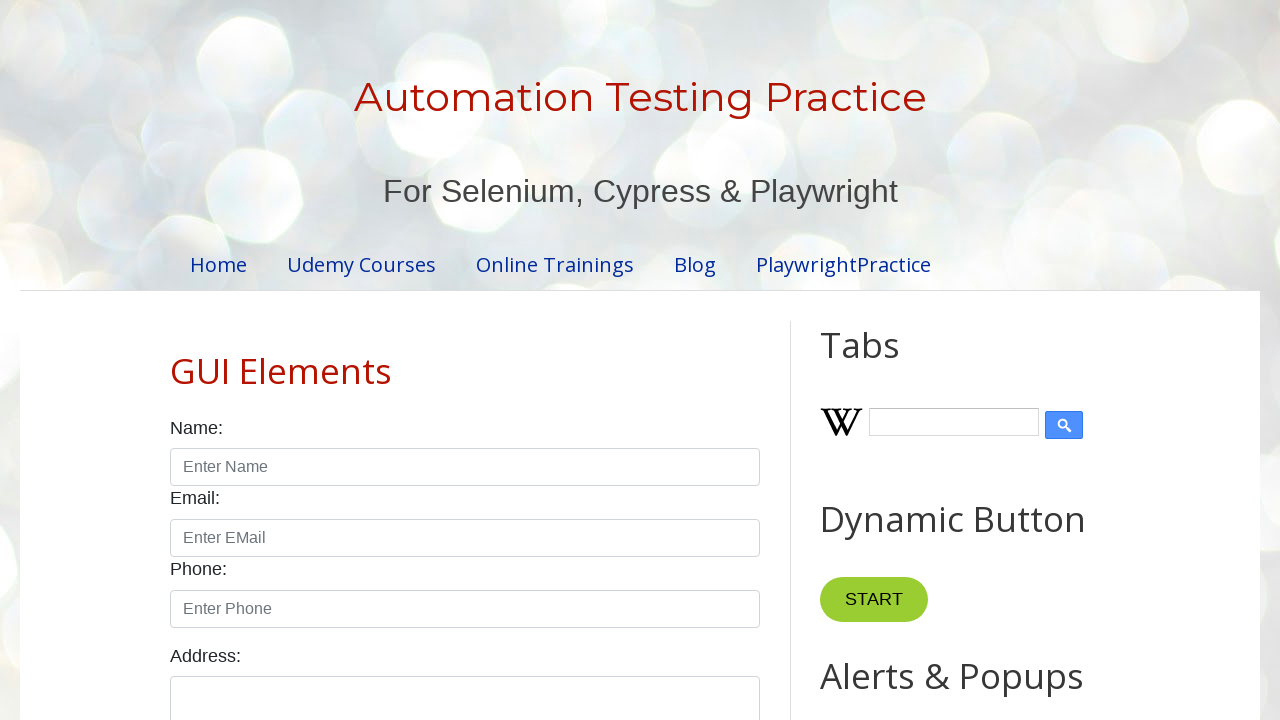

Filled input field with 'sample test input' on #field1
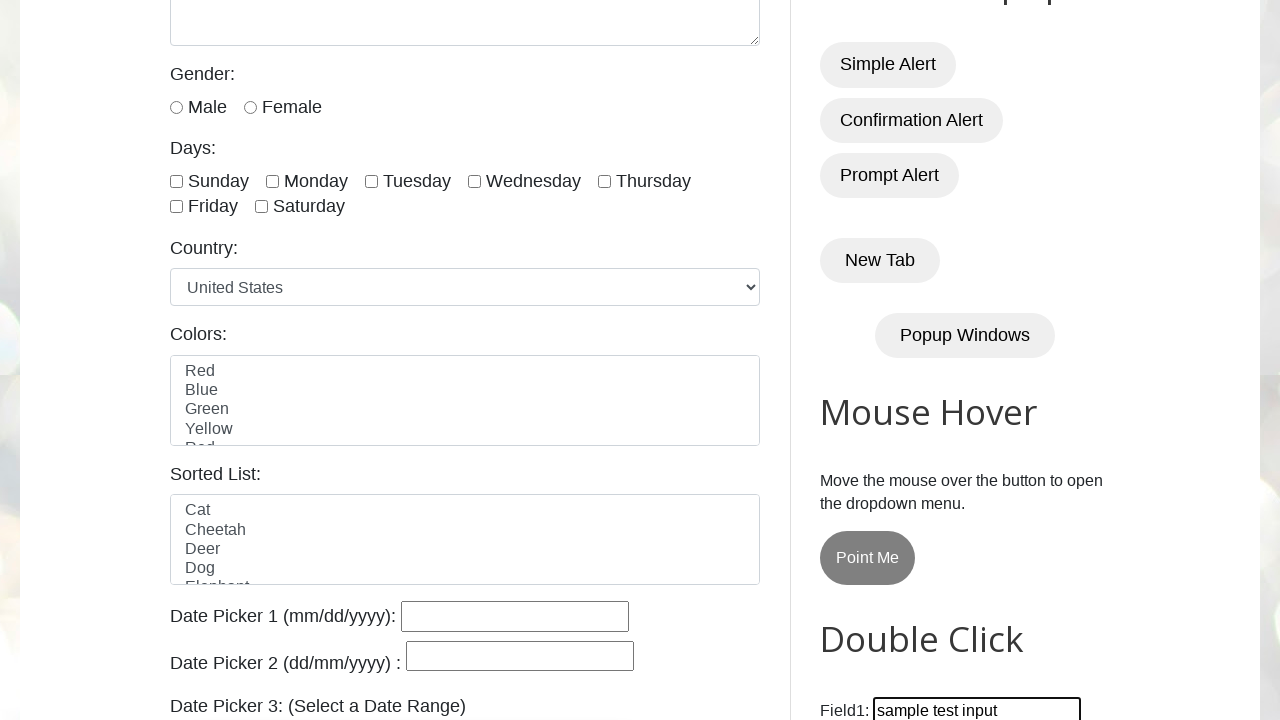

Double-clicked the Copy Text button at (885, 360) on xpath=//button[normalize-space()='Copy Text']
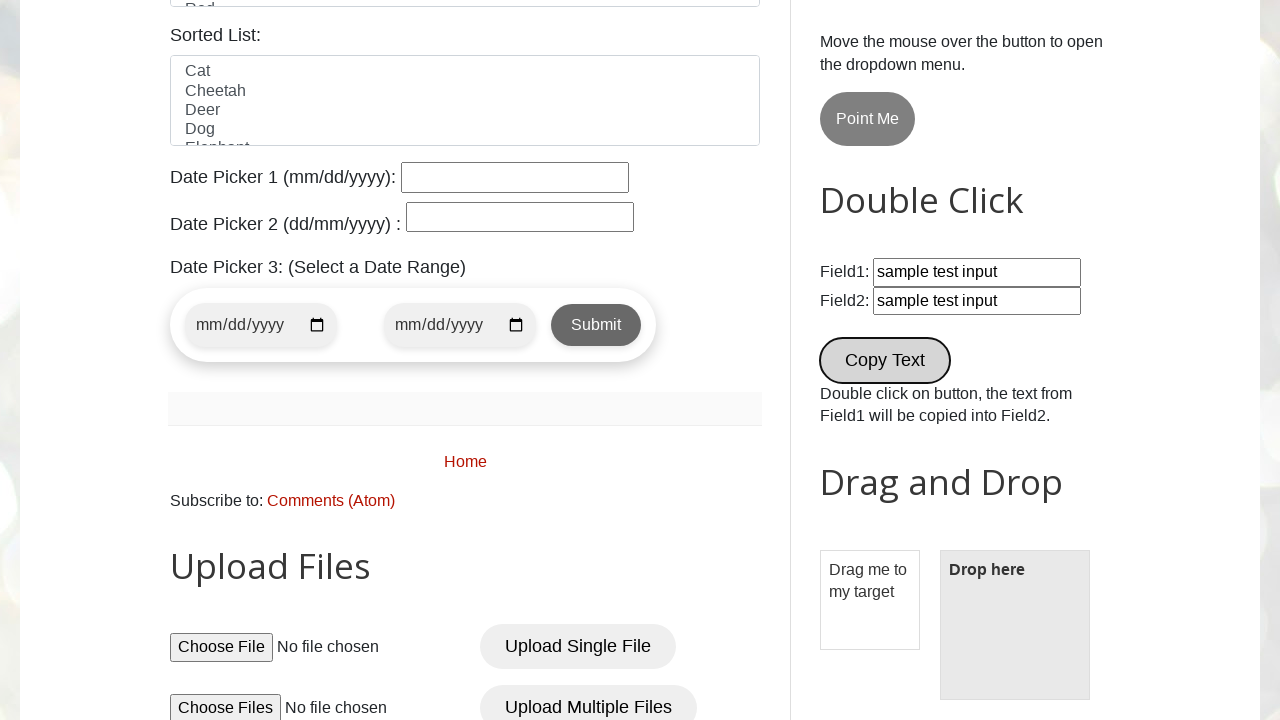

Waited 2 seconds to observe the result
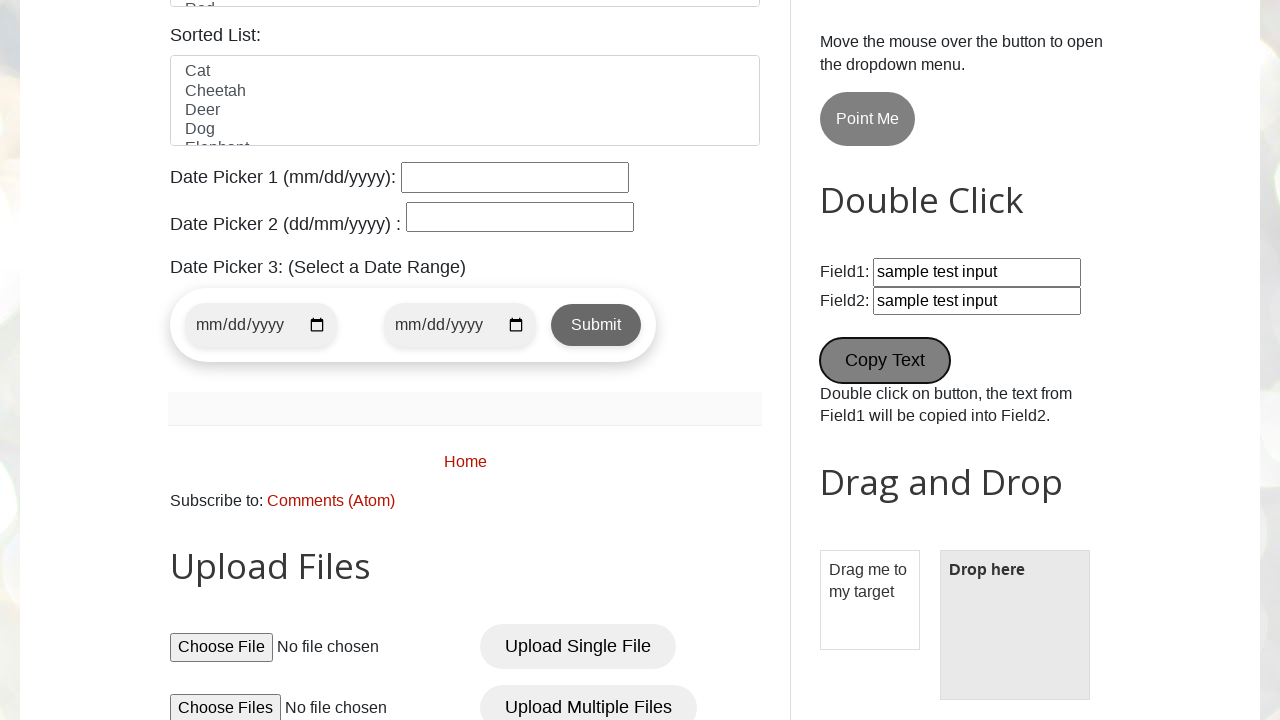

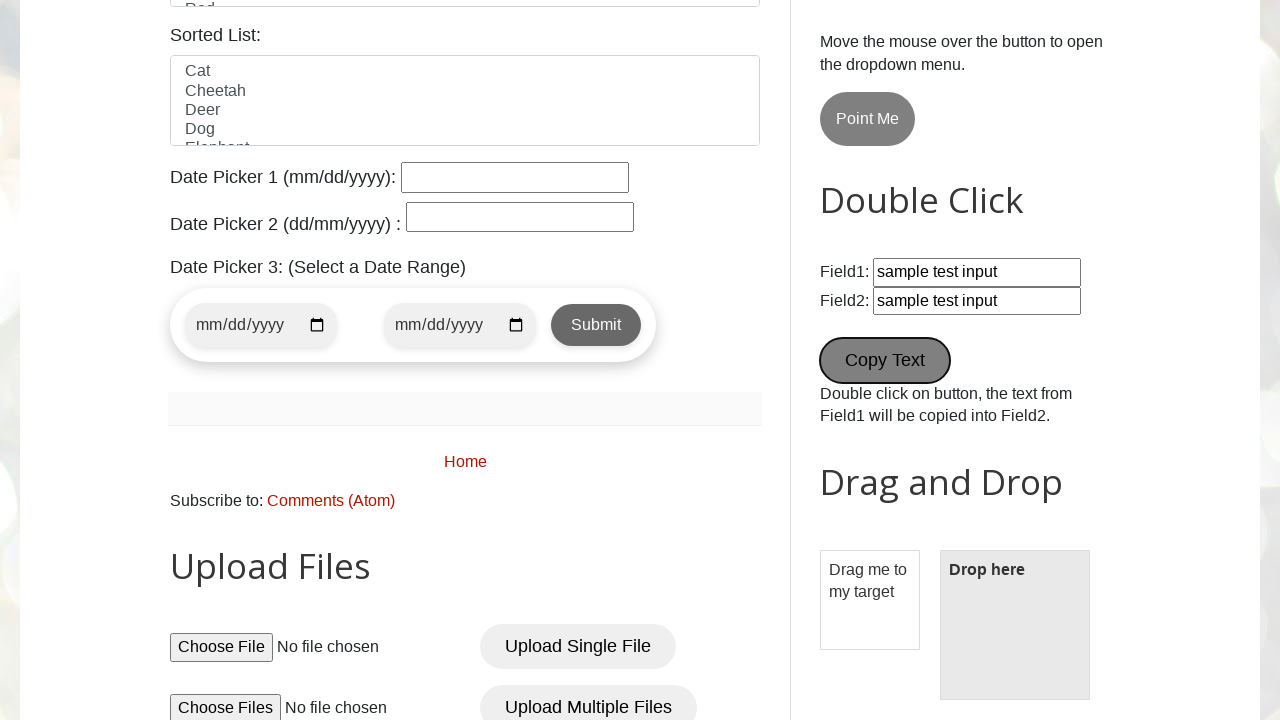